Tests autocomplete dropdown functionality by typing partial text, waiting for suggestions to appear, and selecting a specific country from the dropdown list

Starting URL: https://rahulshettyacademy.com/dropdownsPractise/

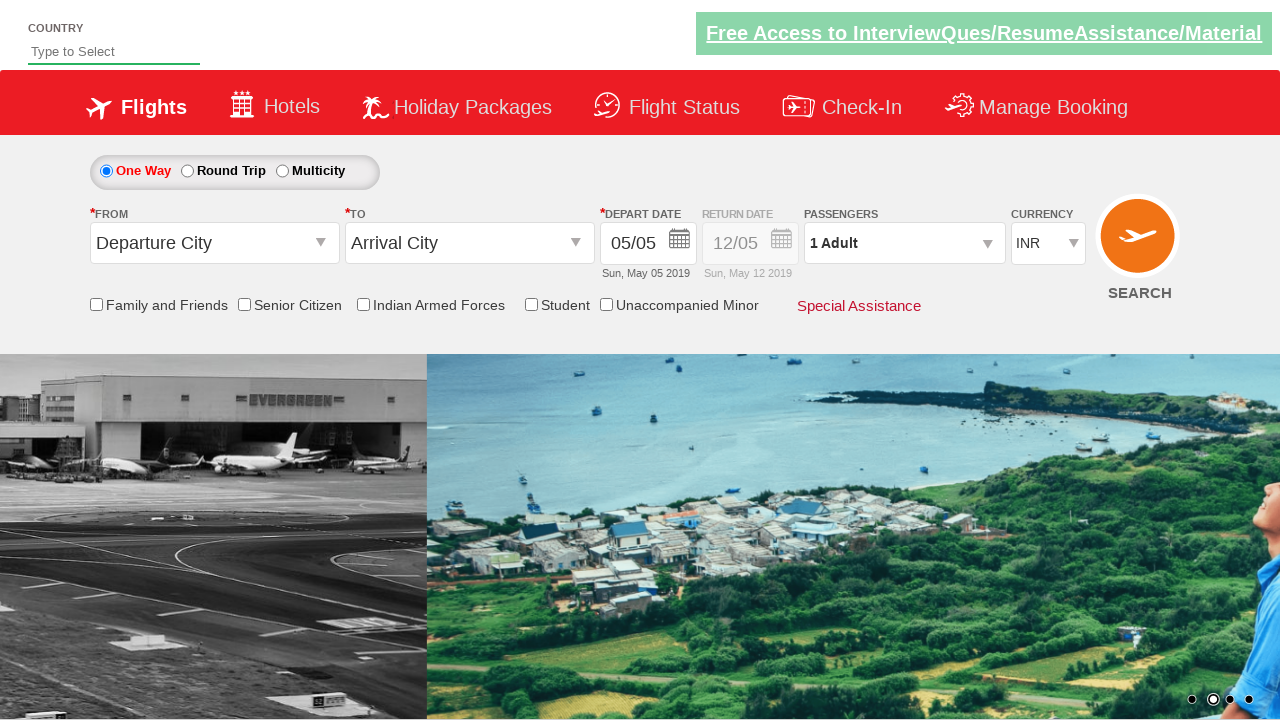

Typed 'ind' in autocomplete field on #autosuggest
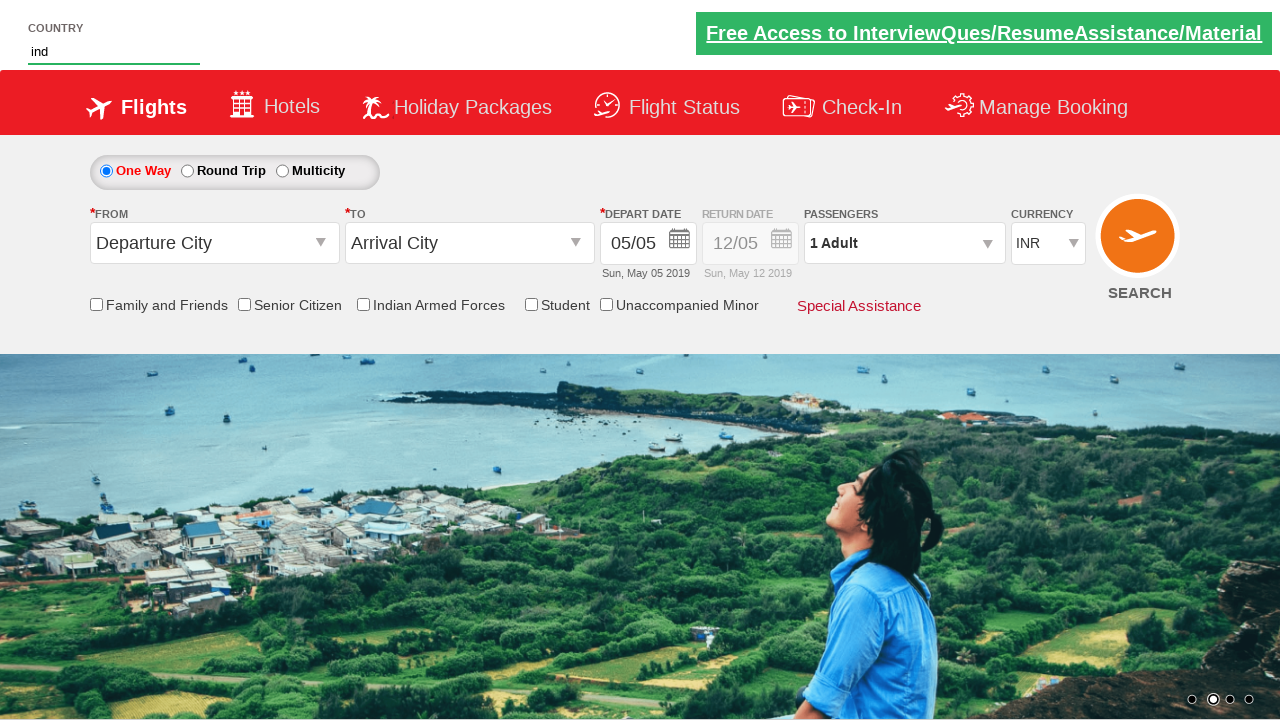

Dropdown suggestions appeared
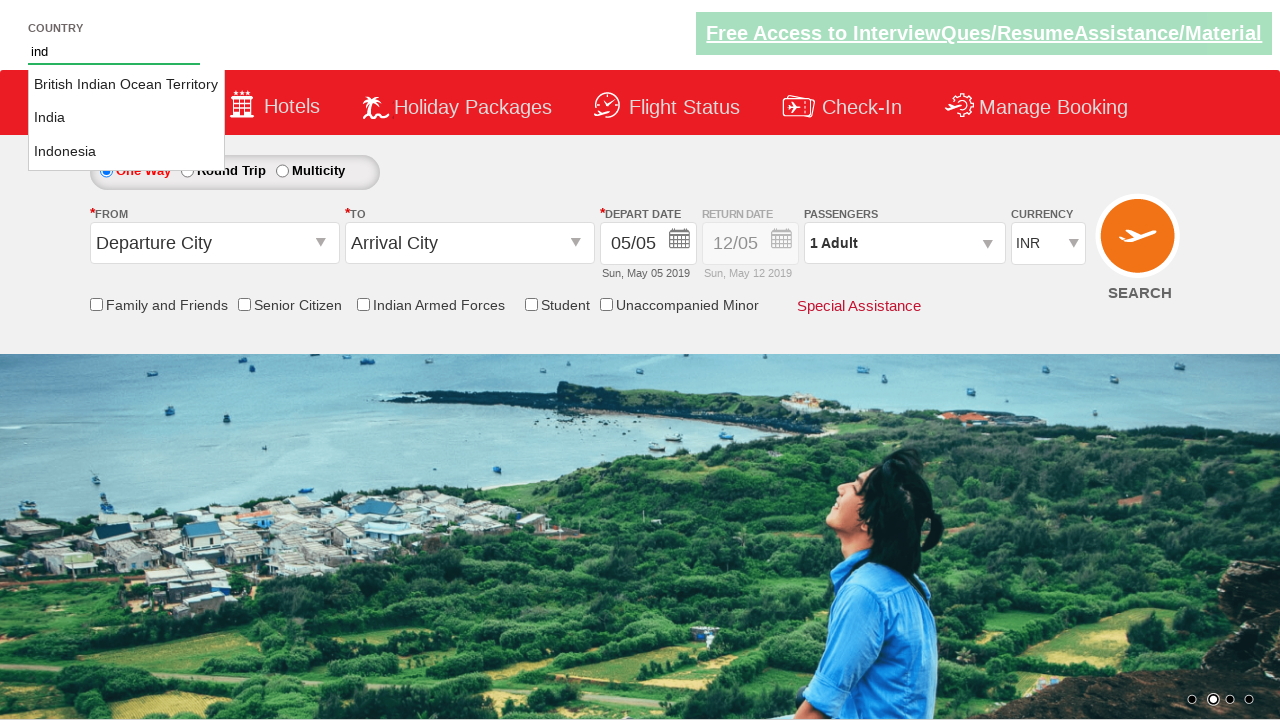

Located all country suggestions in dropdown
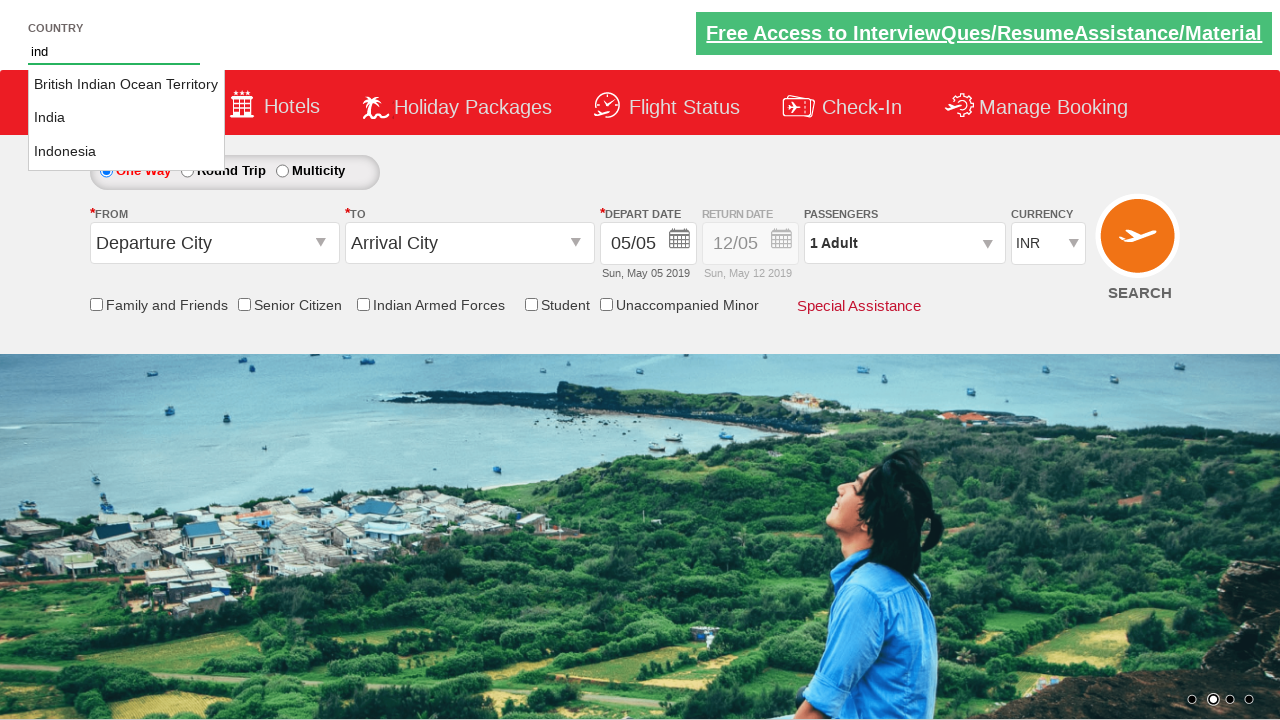

Selected 'India' from dropdown suggestions at (126, 118) on li[class='ui-menu-item'] a >> nth=1
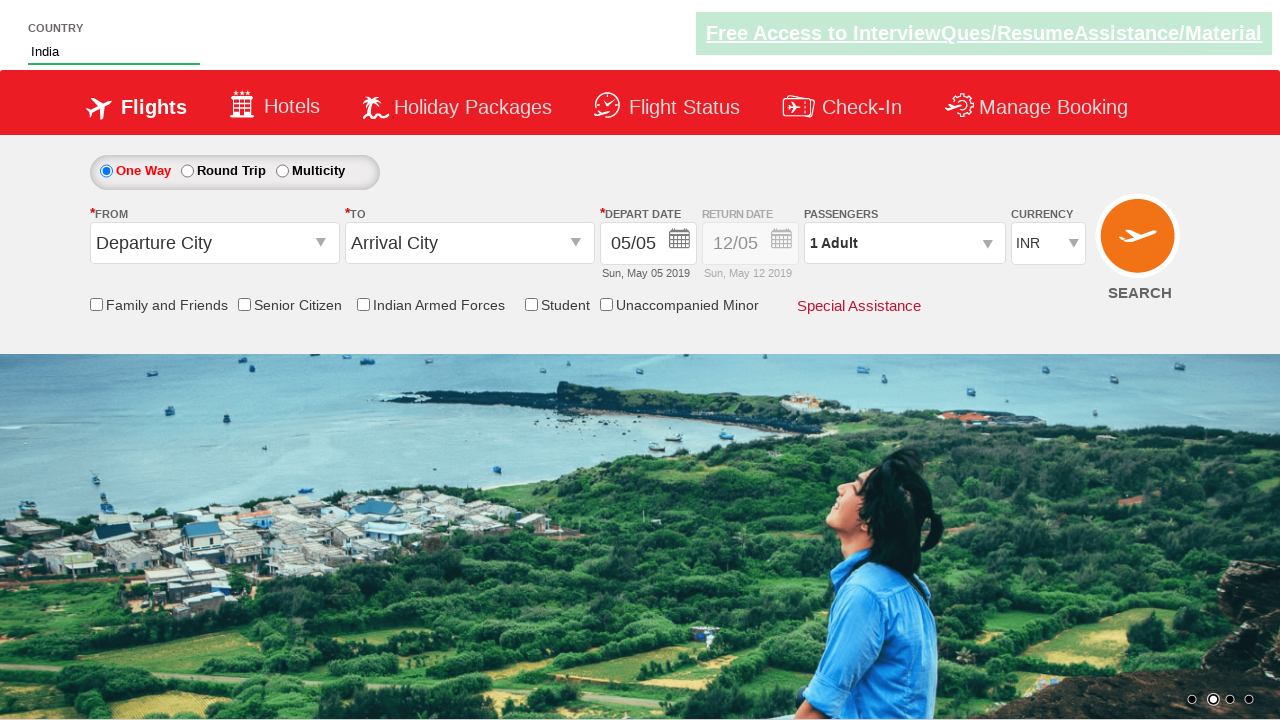

Verified that 'India' is the selected value in autocomplete field
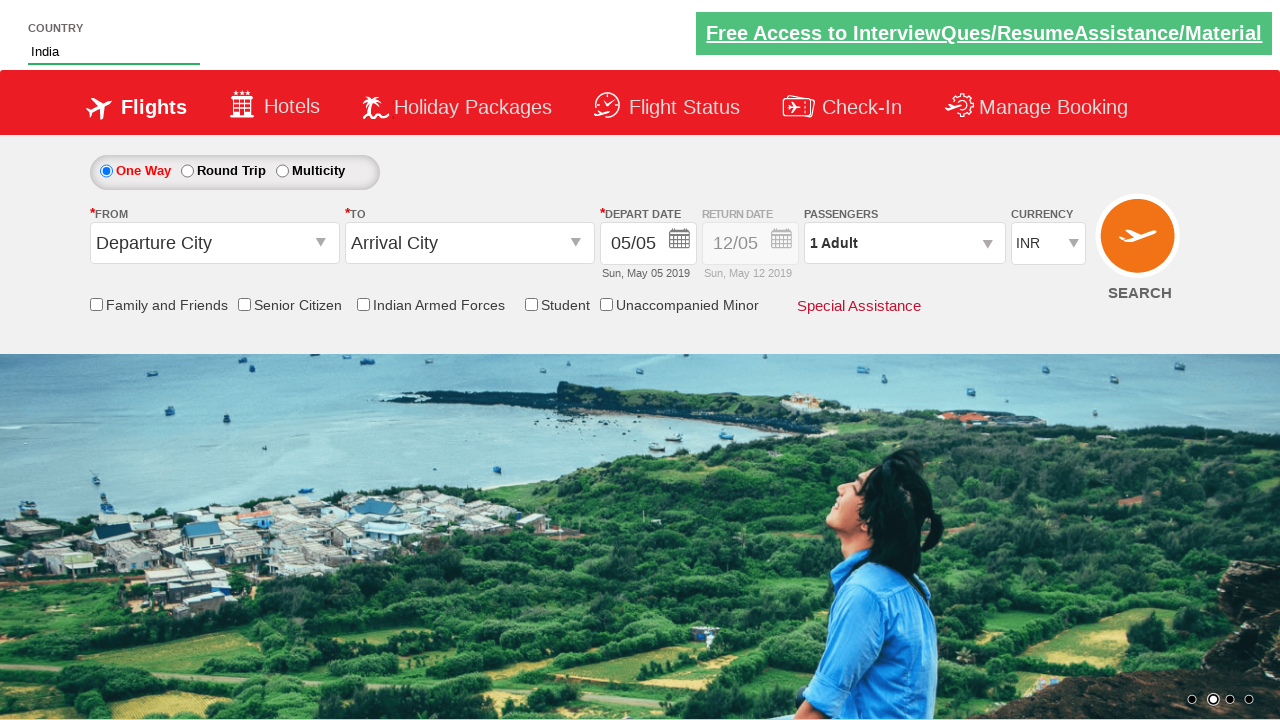

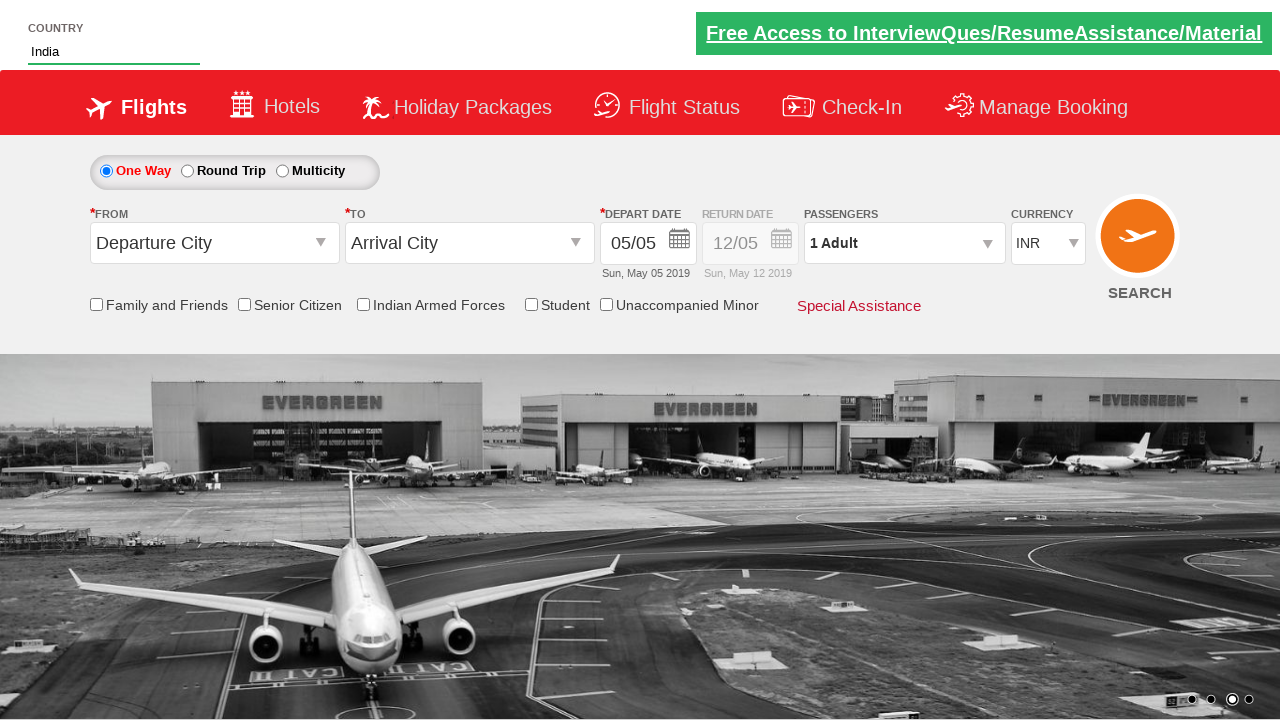